Tests clicking a button with a dynamic ID on the FreeRangeTester automation sandbox page

Starting URL: https://thefreerangetester.github.io/sandbox-automation-testing/

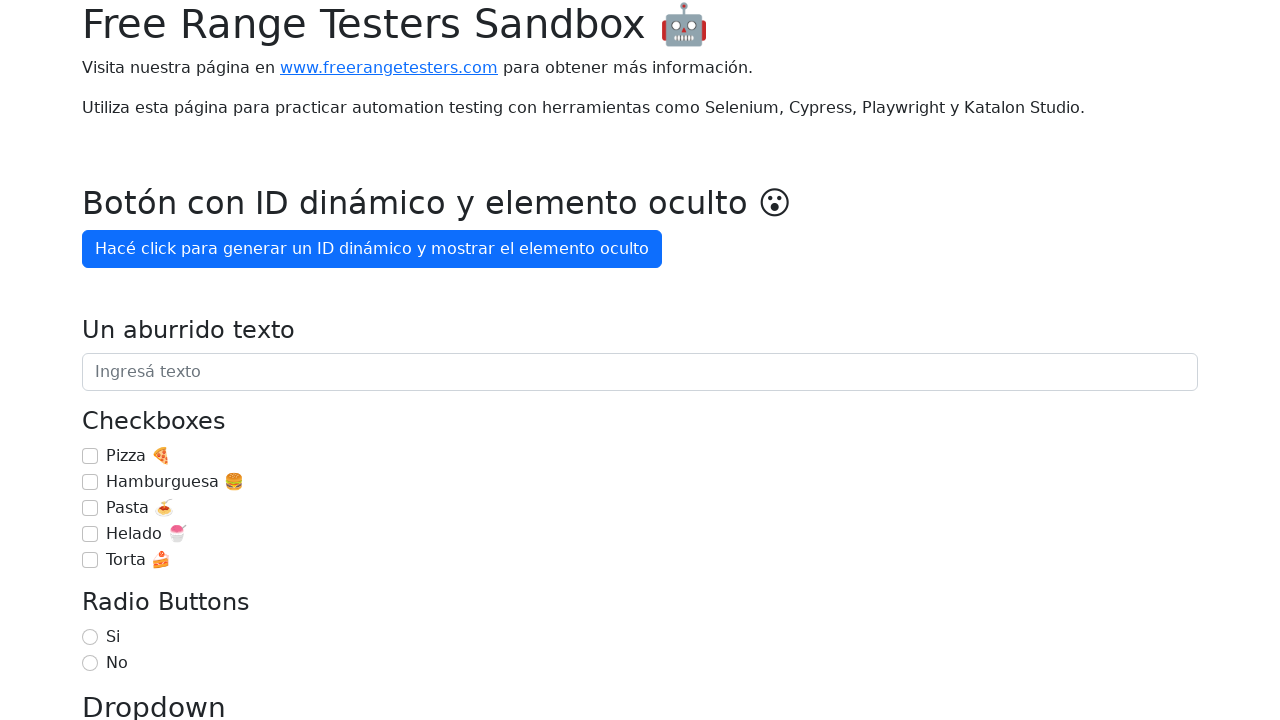

Navigated to FreeRangeTester automation sandbox page
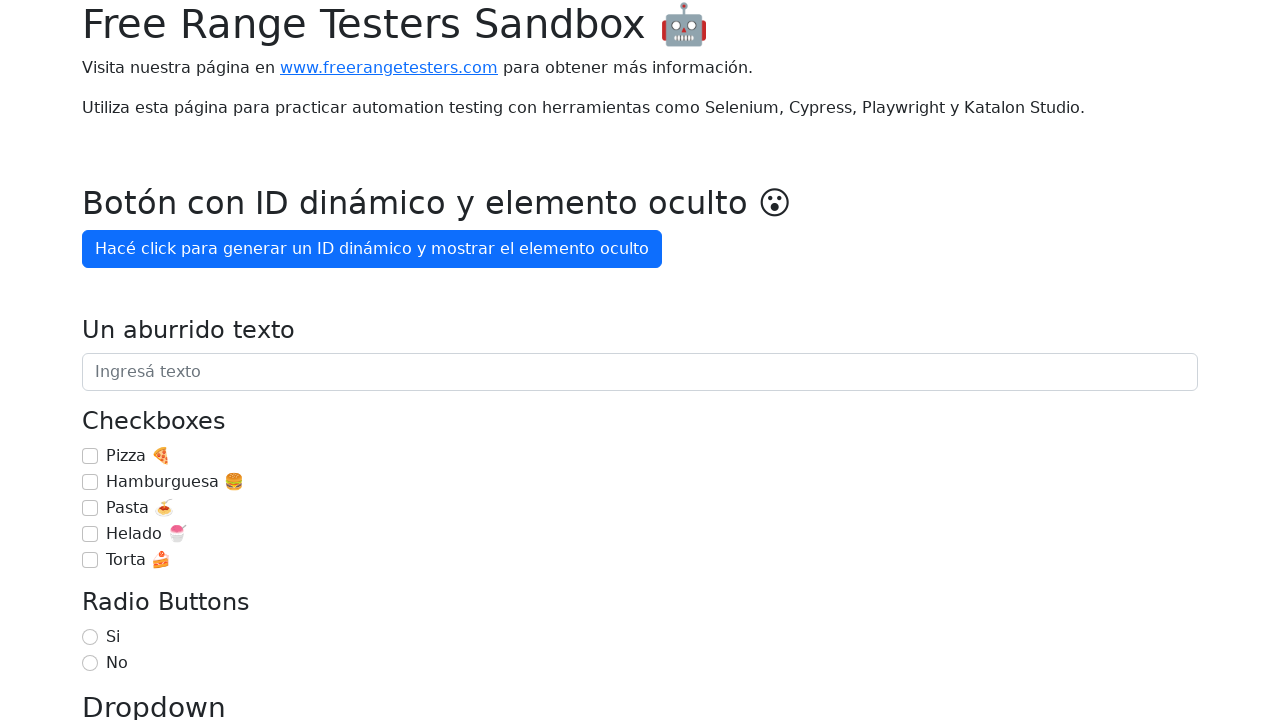

Clicked button to generate dynamic ID and reveal hidden element at (372, 249) on internal:role=button[name="Hacé click para generar un ID dinámico y mostrar el e
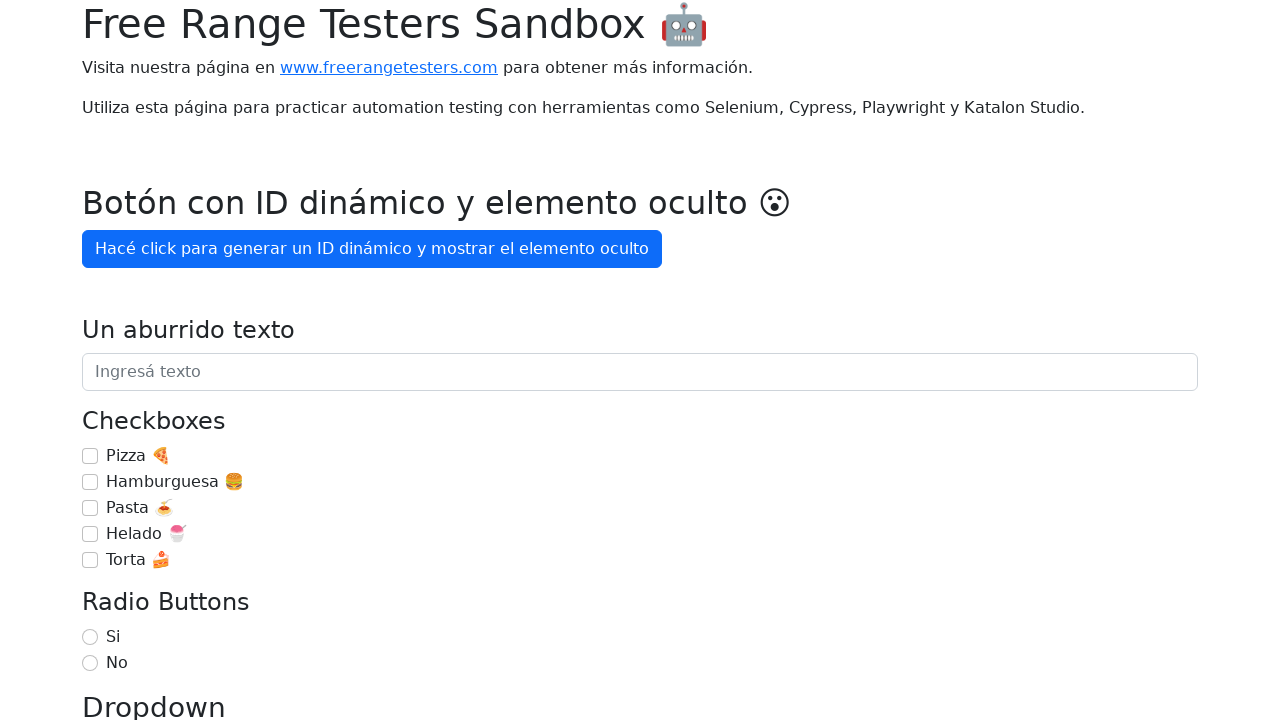

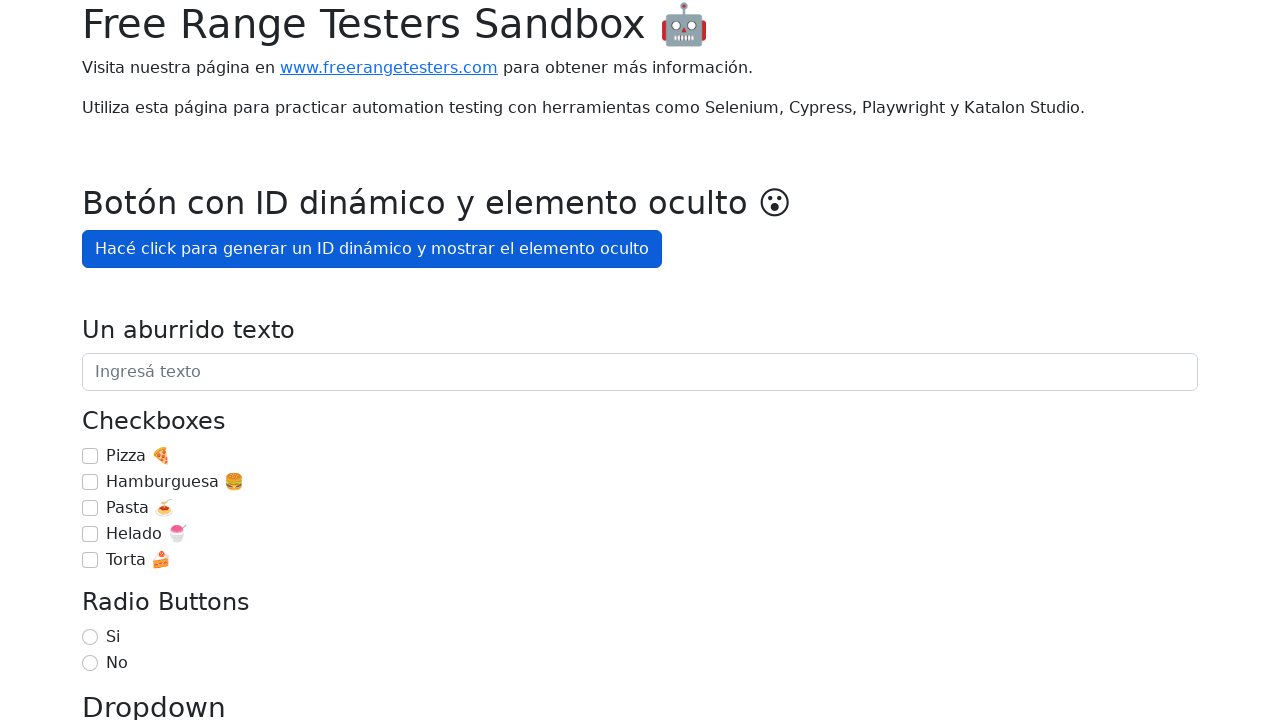